Tests drag and drop functionality by dragging box A to box B

Starting URL: https://the-internet.herokuapp.com/drag_and_drop

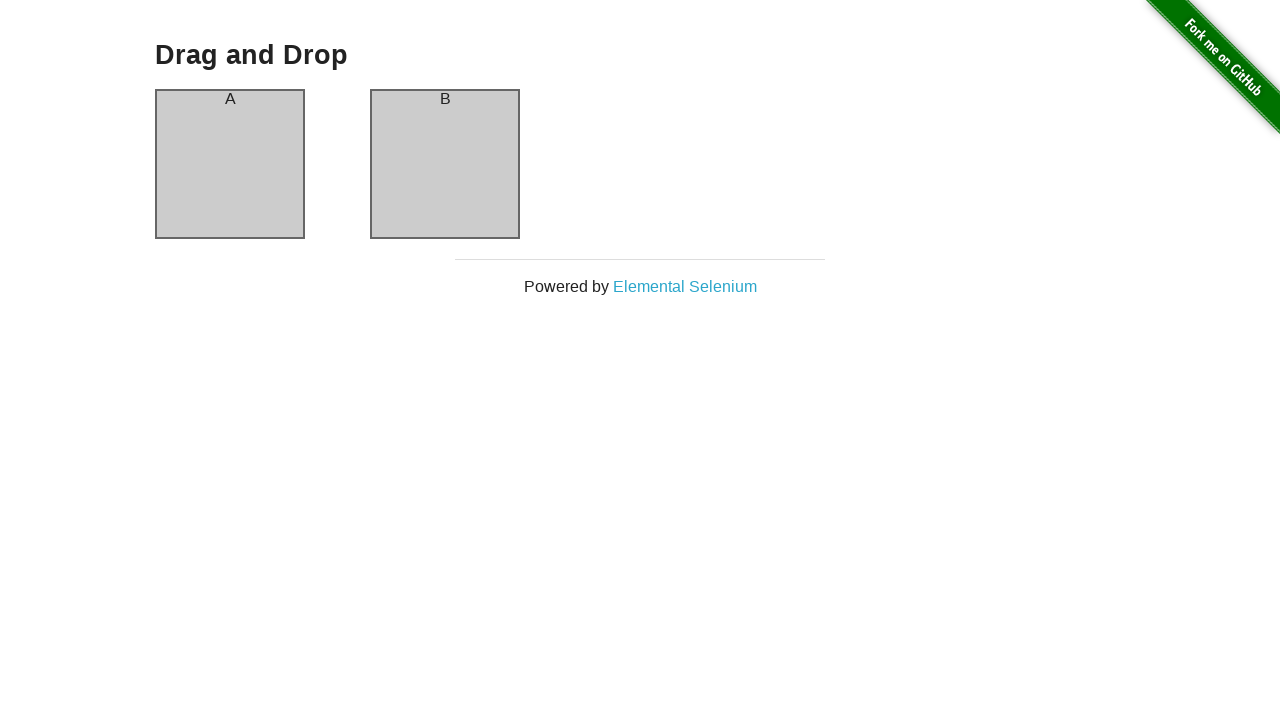

Waited for box A (#column-a) to be present
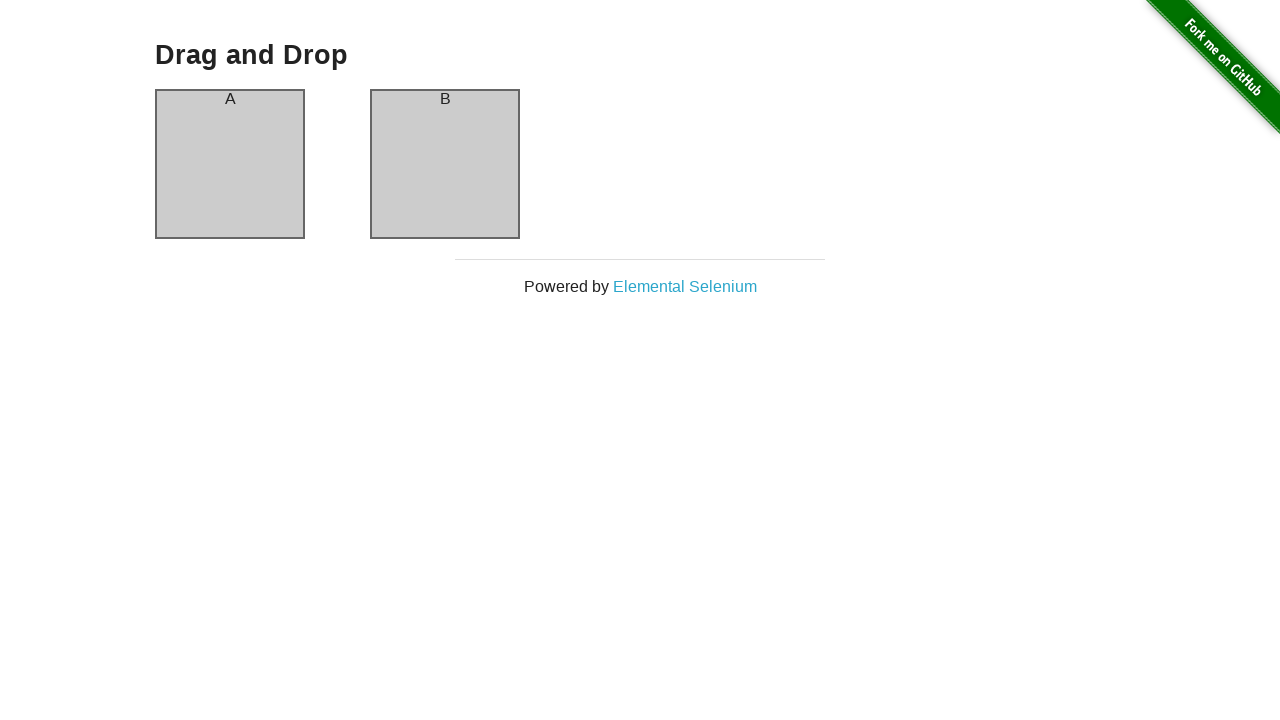

Waited for box B (#column-b) to be present
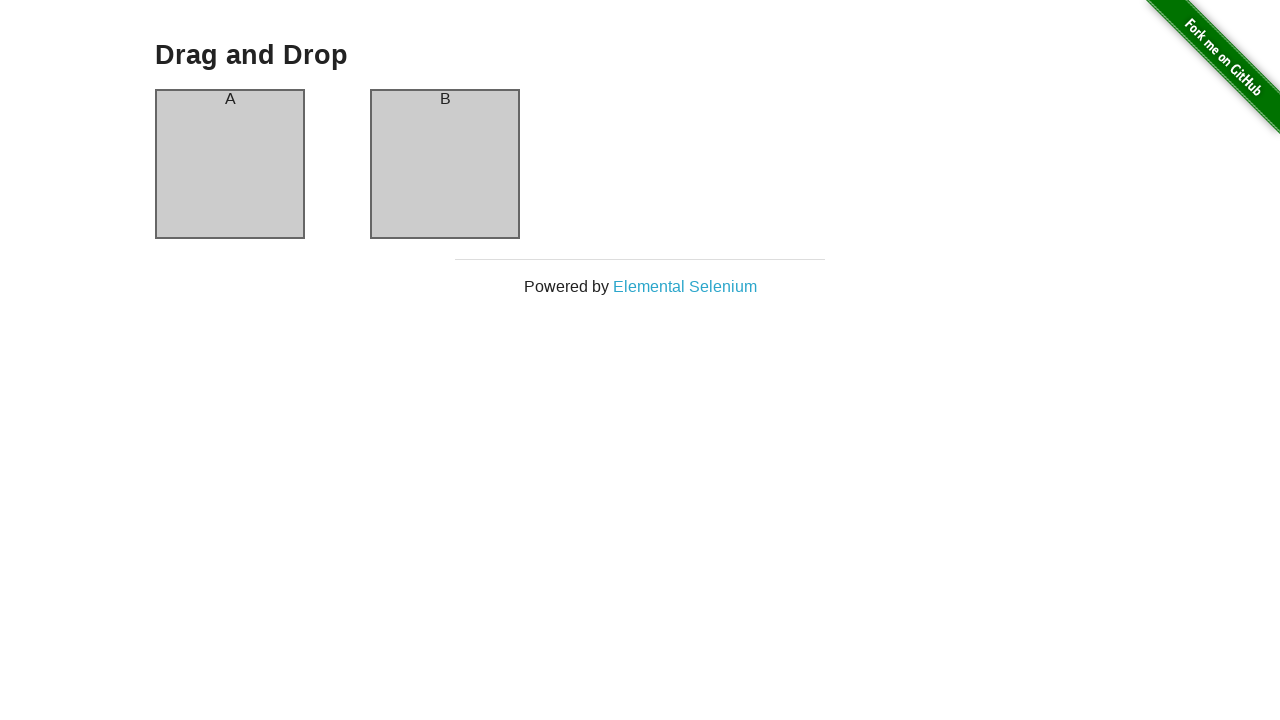

Dragged box A onto box B at (445, 164)
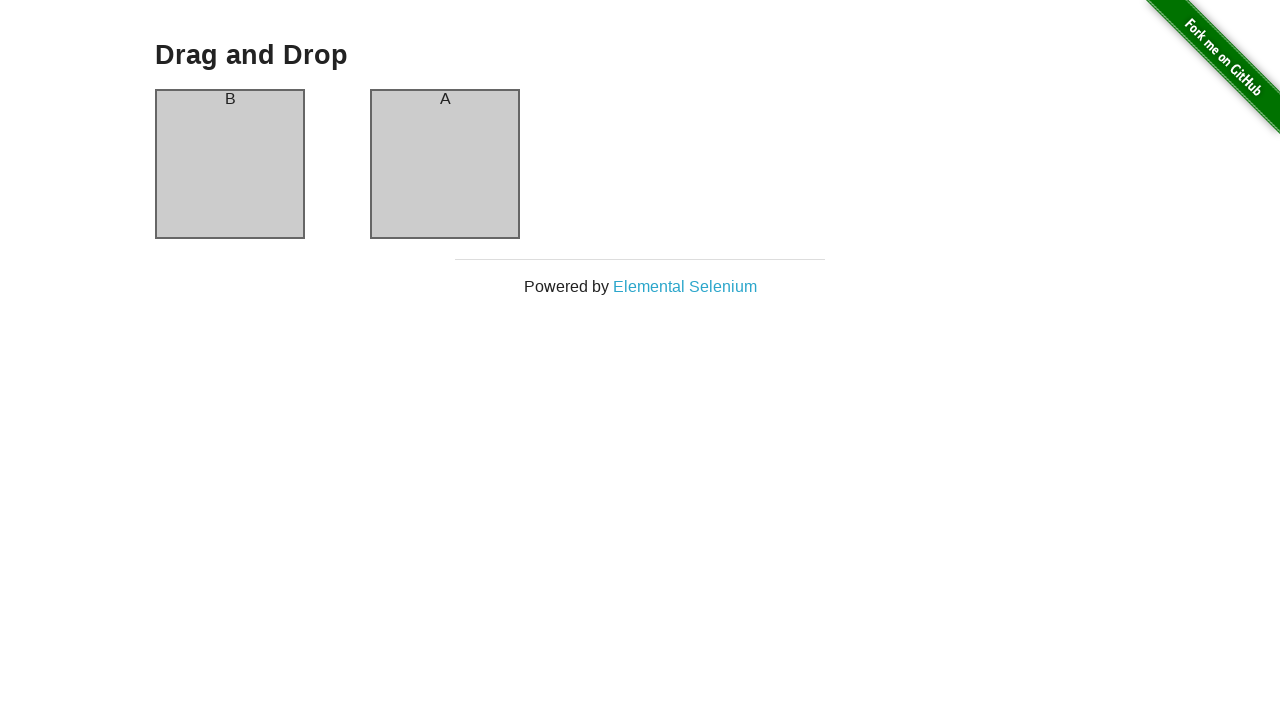

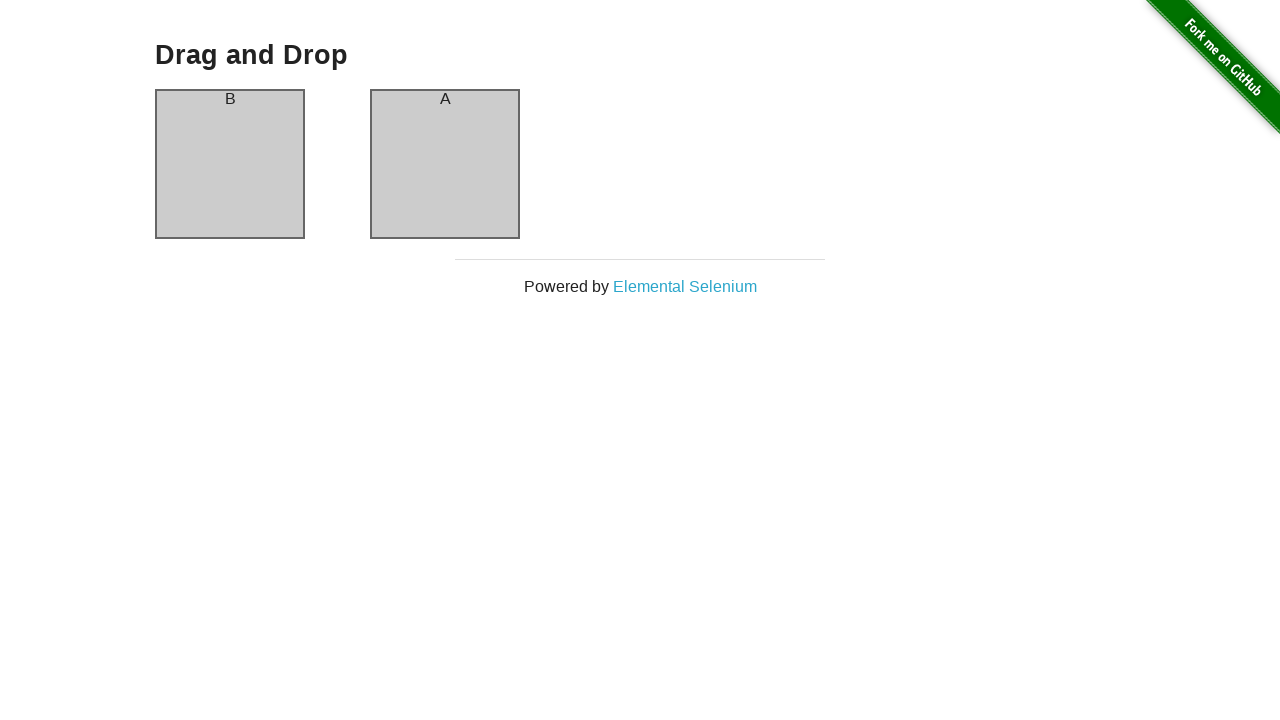